Tests that entering empty text removes the todo item

Starting URL: https://demo.playwright.dev/todomvc/#/

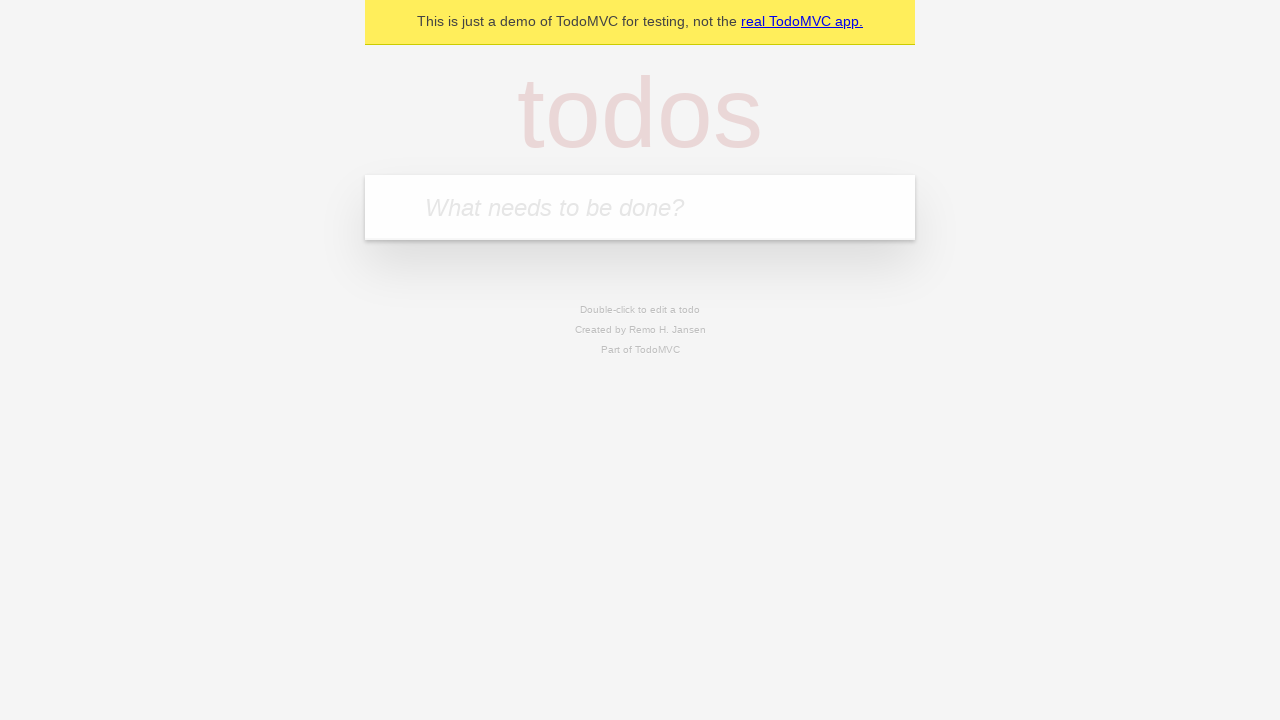

Filled new todo input with 'buy some cheese' on internal:attr=[placeholder="What needs to be done?"i]
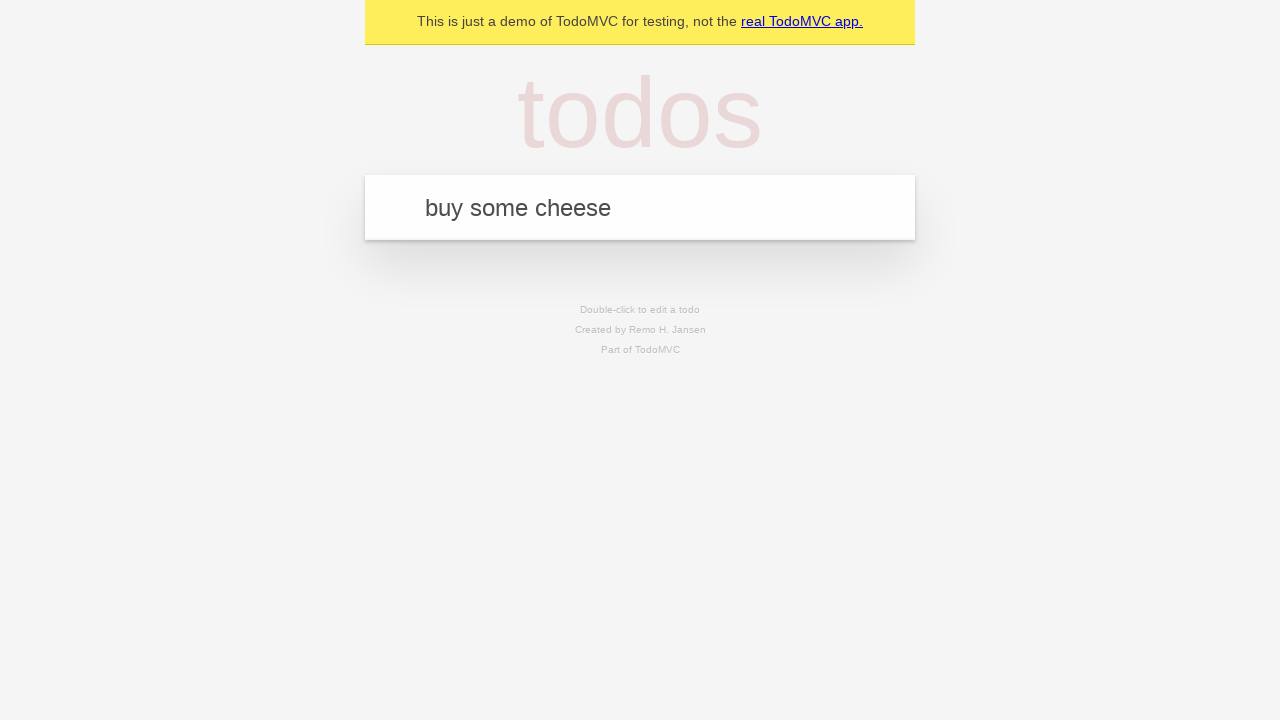

Pressed Enter to create todo 'buy some cheese' on internal:attr=[placeholder="What needs to be done?"i]
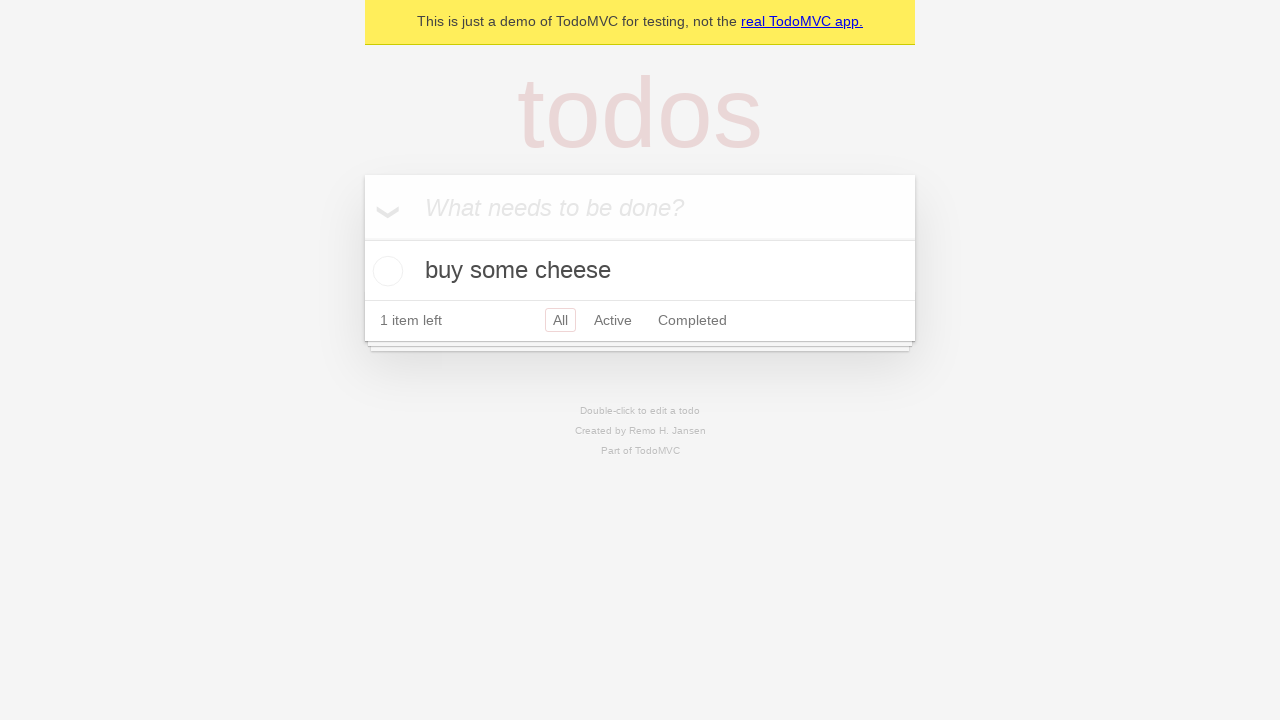

Filled new todo input with 'feed the cat' on internal:attr=[placeholder="What needs to be done?"i]
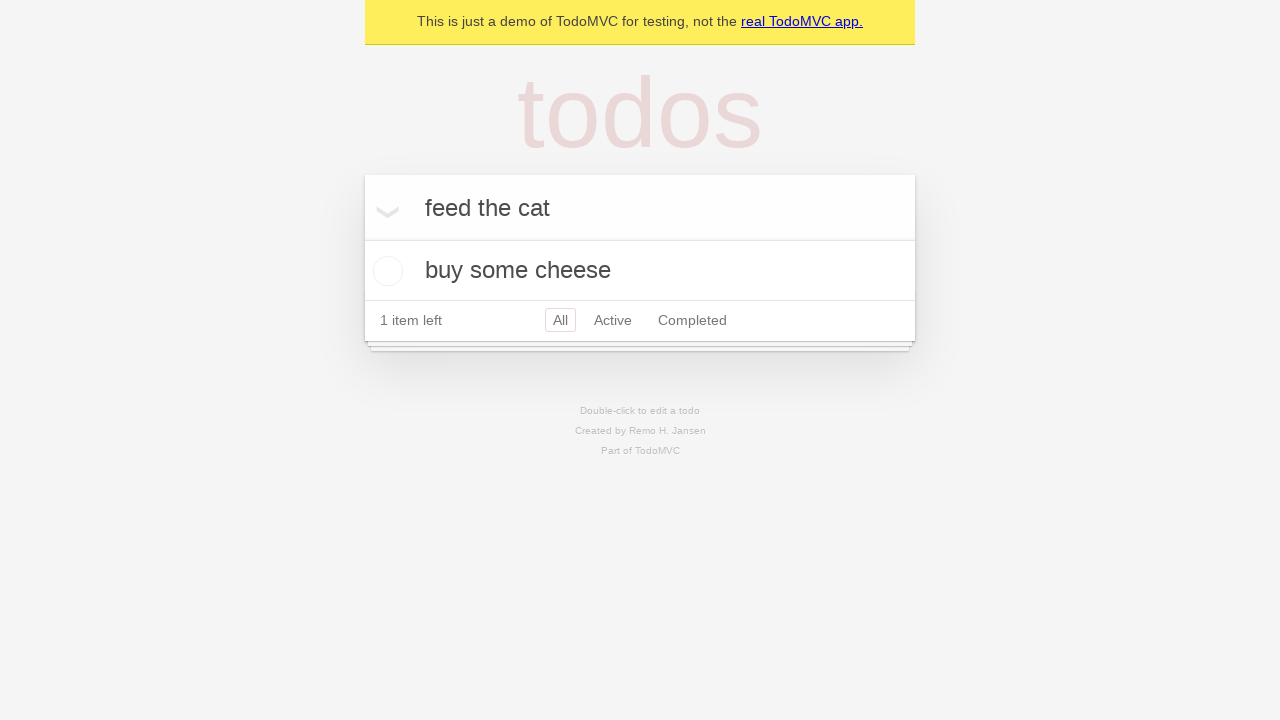

Pressed Enter to create todo 'feed the cat' on internal:attr=[placeholder="What needs to be done?"i]
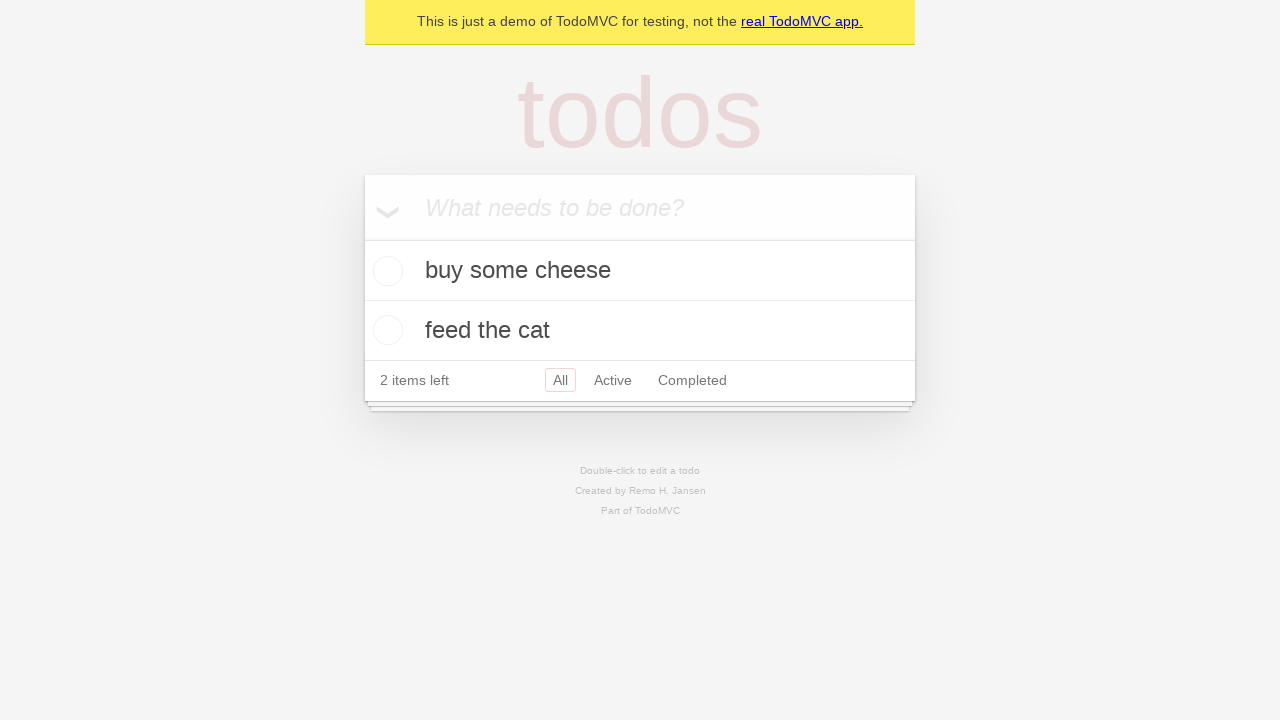

Filled new todo input with 'book a doctors appointment' on internal:attr=[placeholder="What needs to be done?"i]
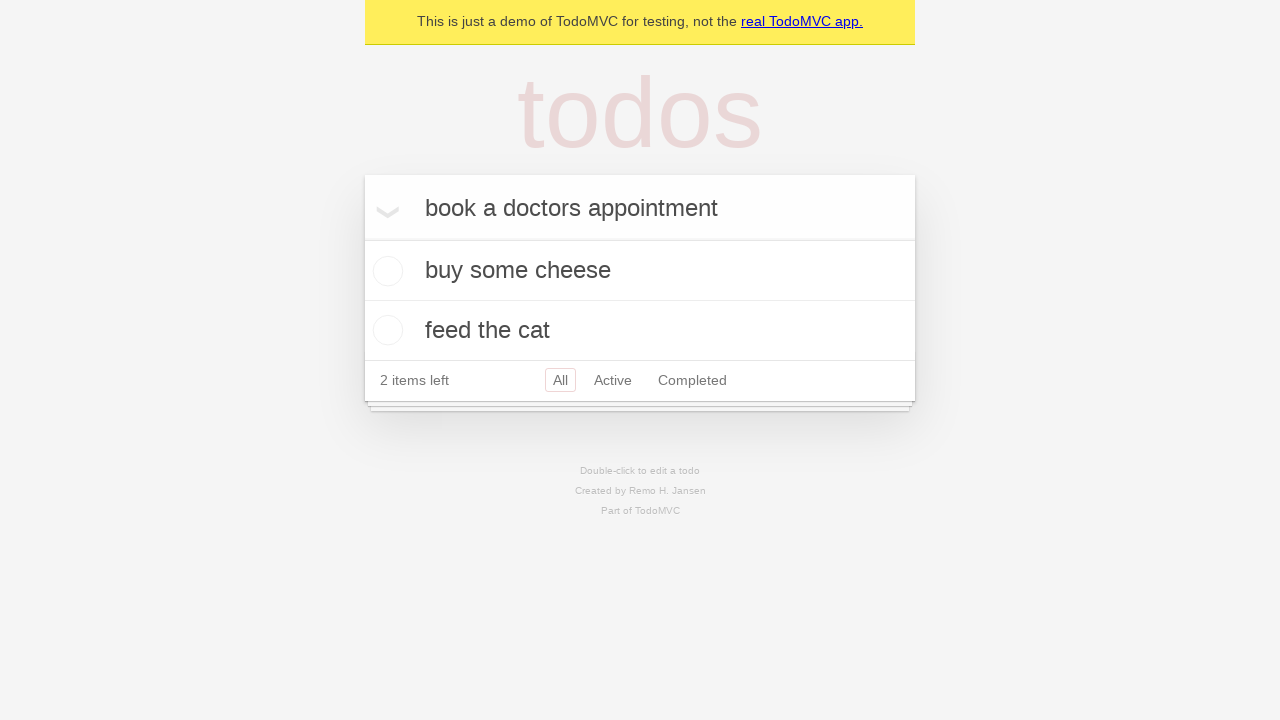

Pressed Enter to create todo 'book a doctors appointment' on internal:attr=[placeholder="What needs to be done?"i]
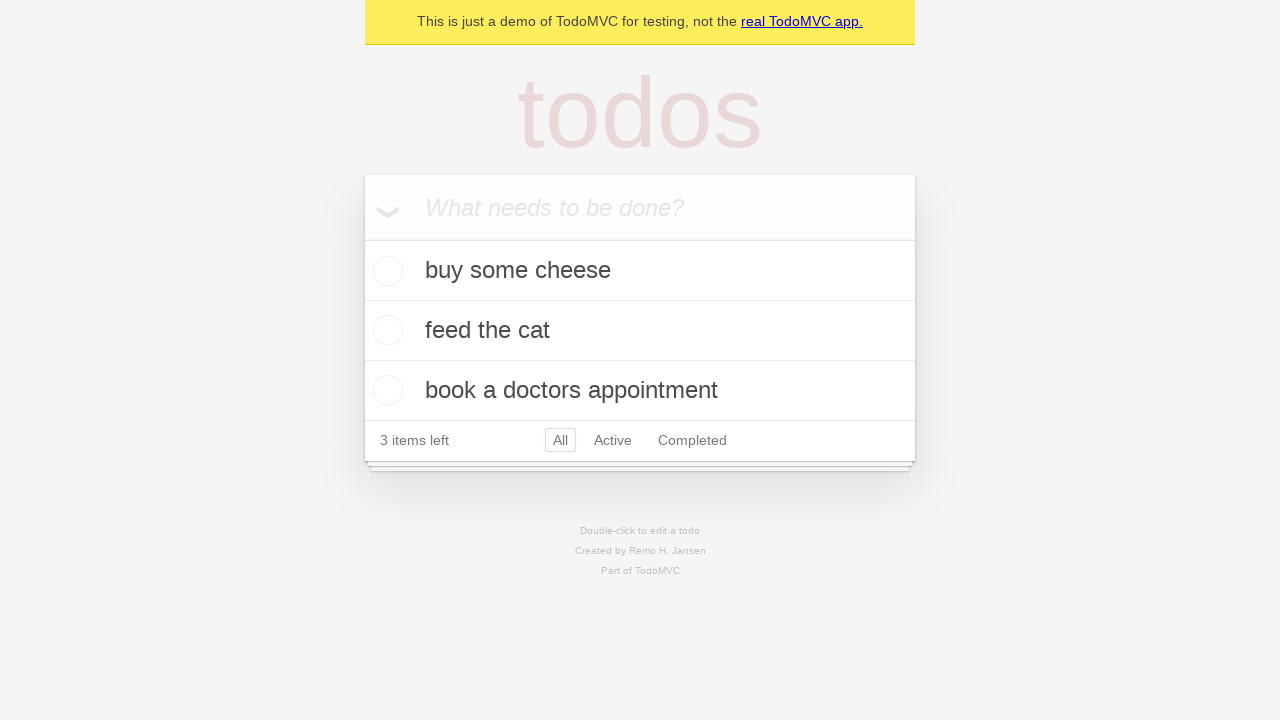

Double-clicked the second todo item to enter edit mode at (640, 331) on internal:testid=[data-testid="todo-item"s] >> nth=1
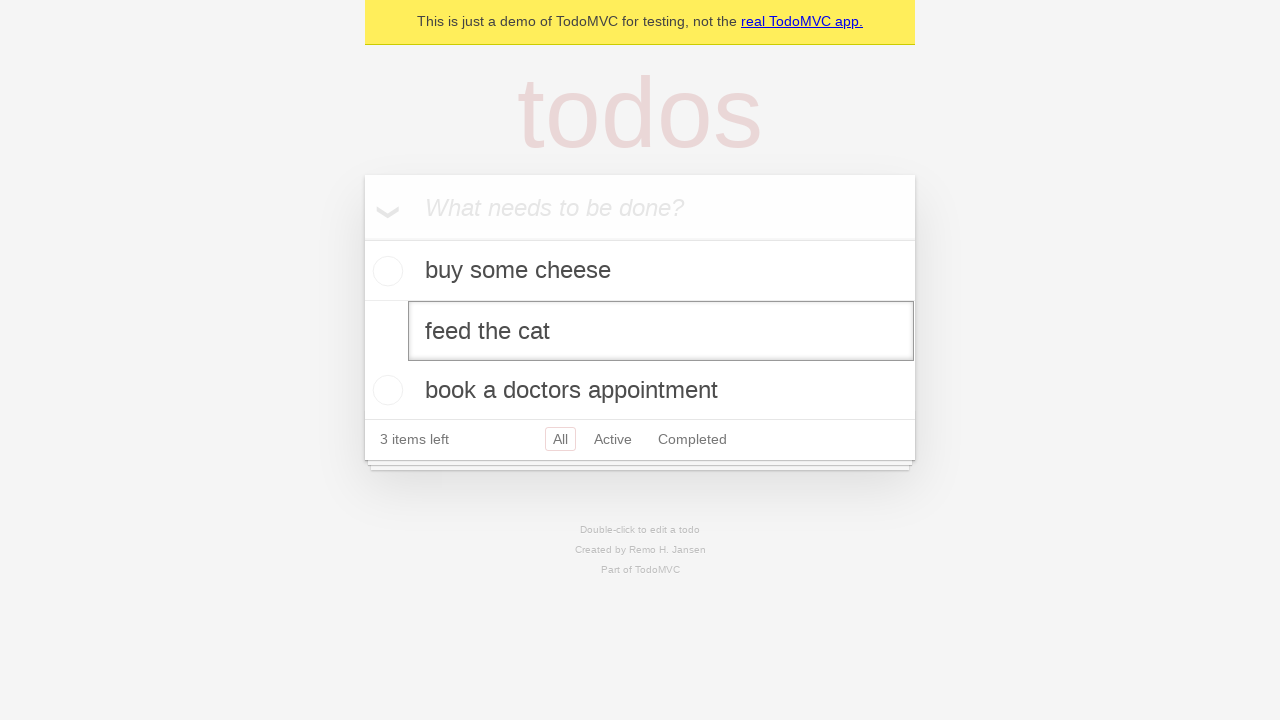

Cleared the text in the edit field on internal:testid=[data-testid="todo-item"s] >> nth=1 >> internal:role=textbox[nam
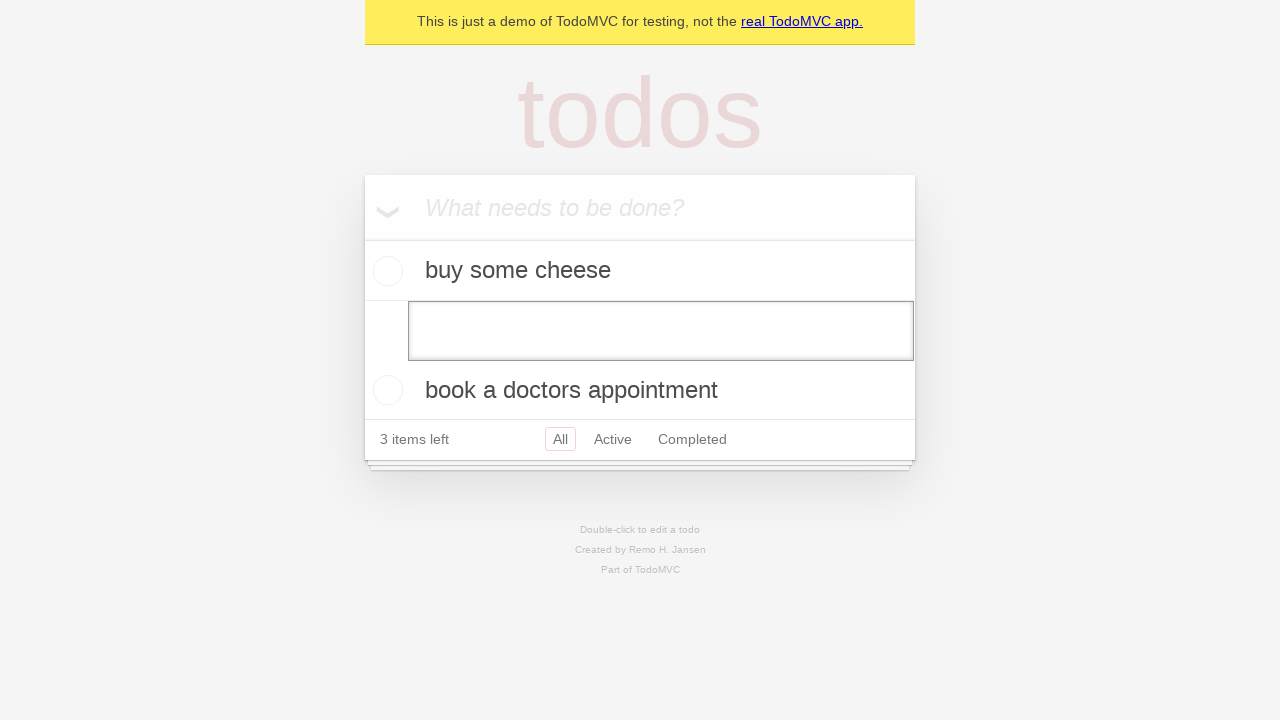

Pressed Enter to confirm deletion of todo item with empty text on internal:testid=[data-testid="todo-item"s] >> nth=1 >> internal:role=textbox[nam
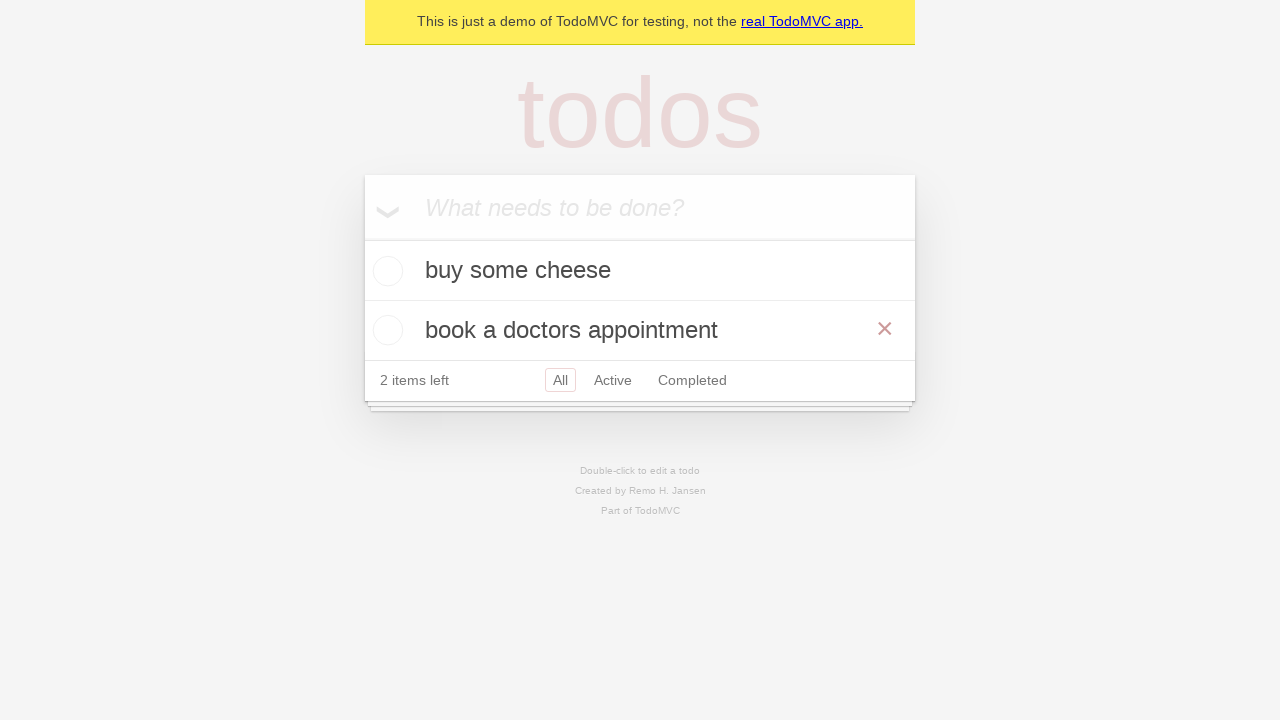

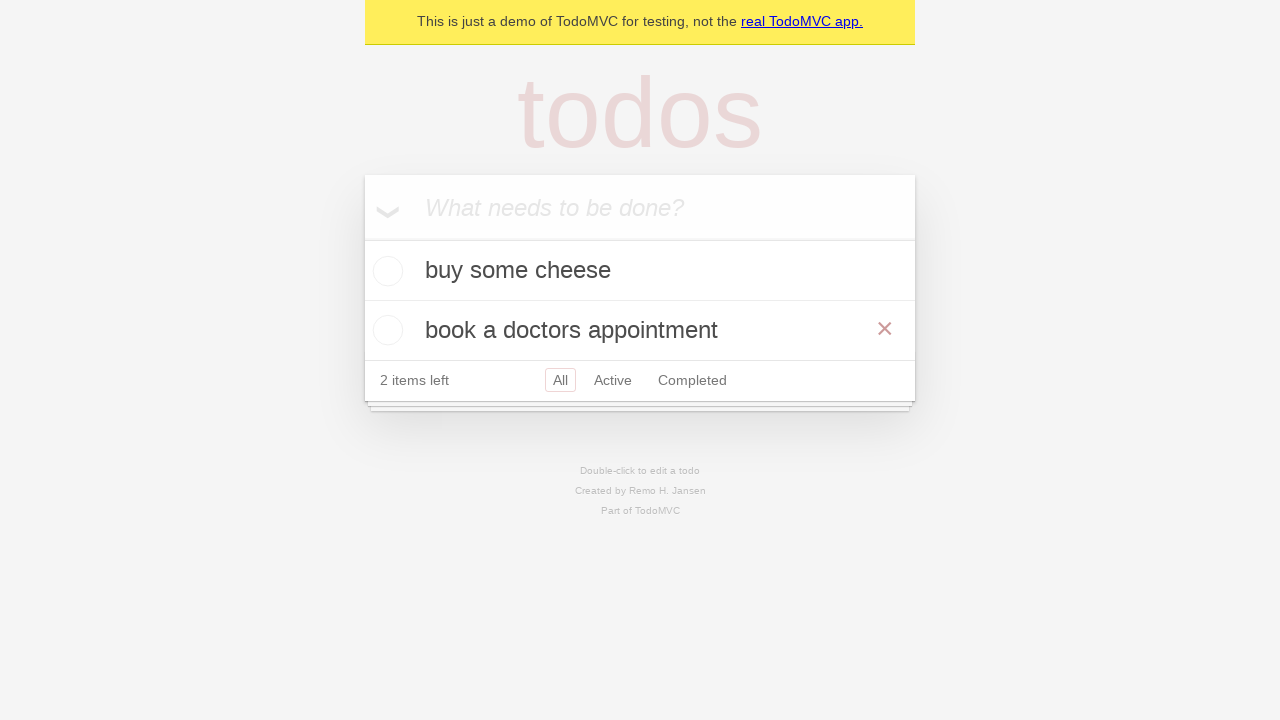